Tests adding an element and verifies both Add Element and Delete buttons are visible

Starting URL: https://the-internet.herokuapp.com/add_remove_elements/

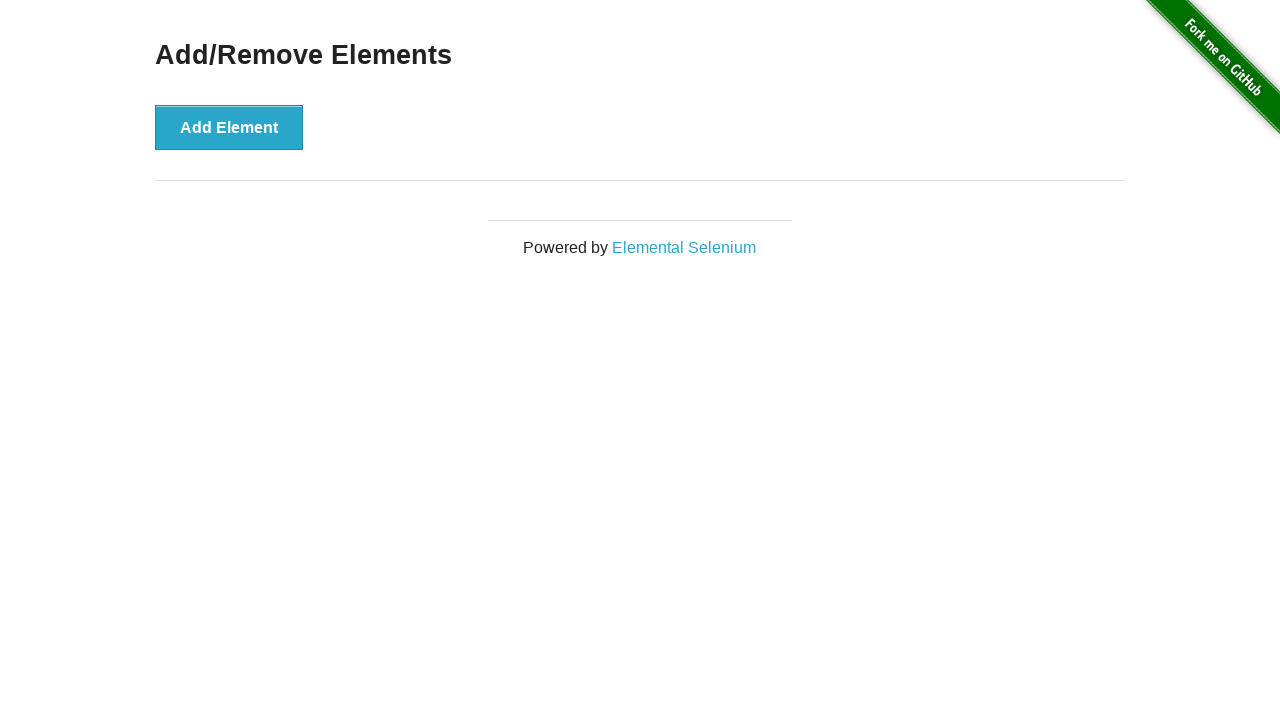

Clicked Add Element button at (229, 127) on button:has-text('Add Element')
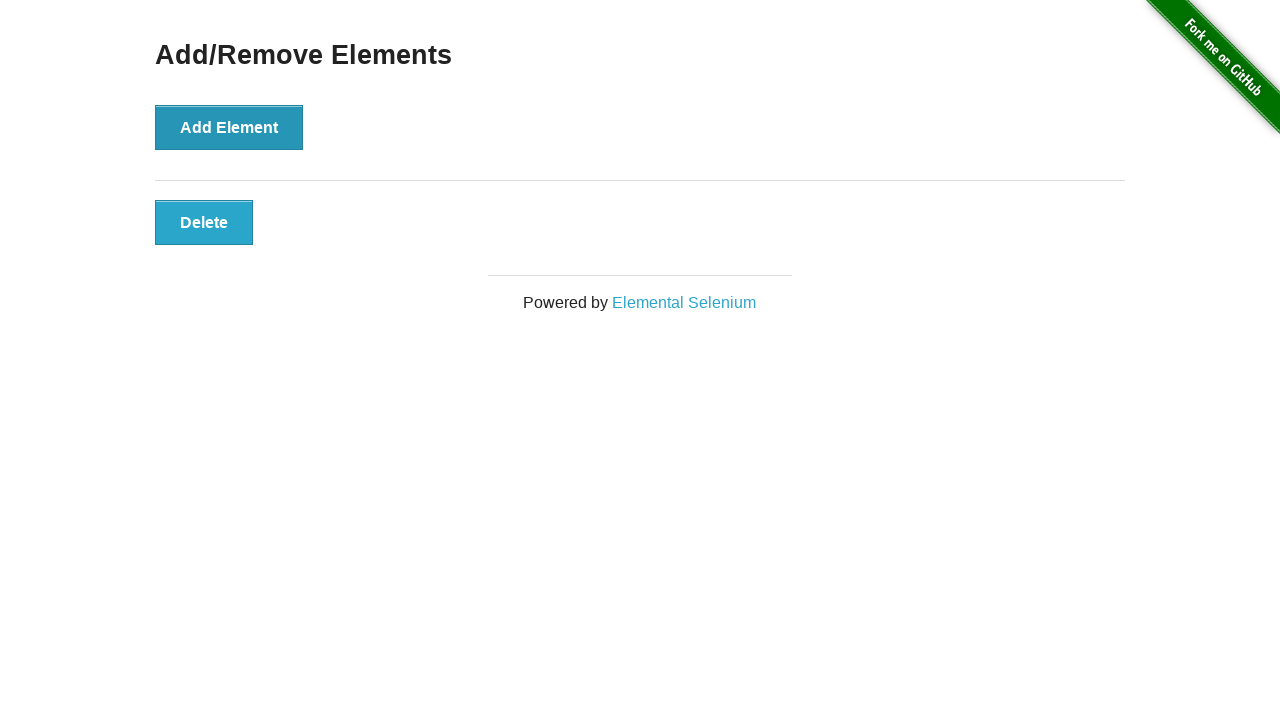

Delete button appeared on page
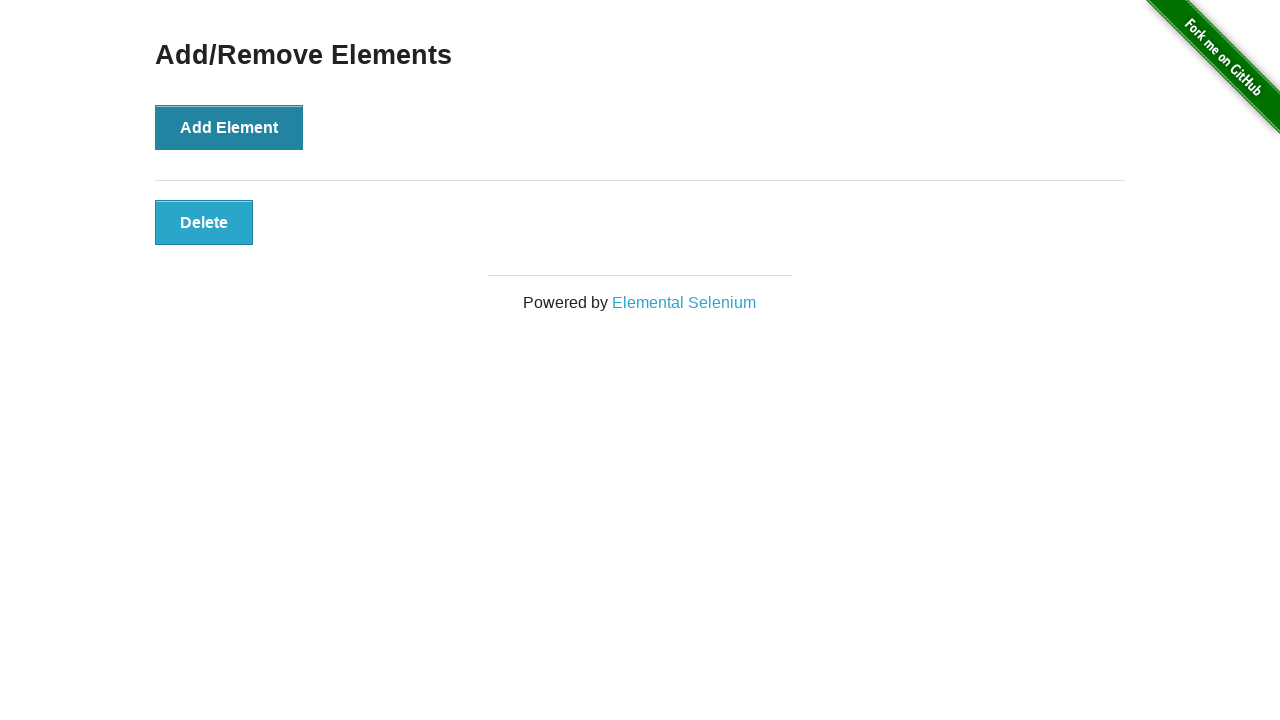

Verified both Add Element and Delete buttons are visible (count = 2)
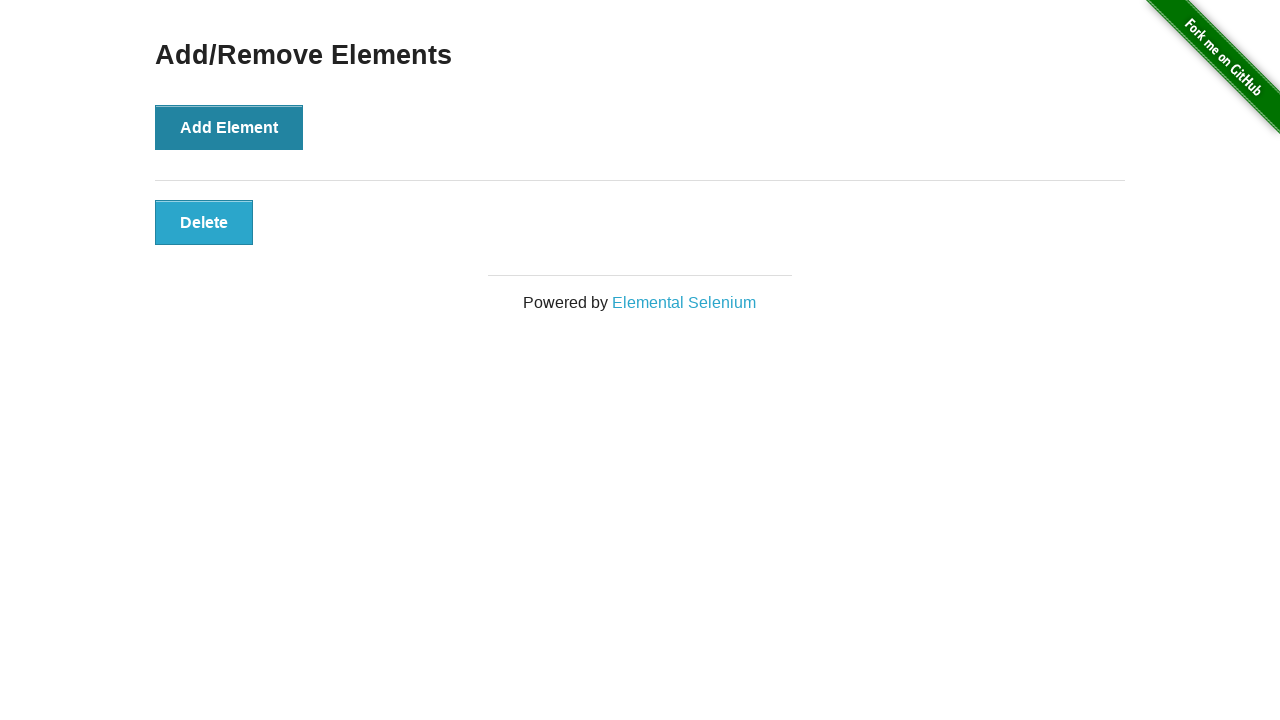

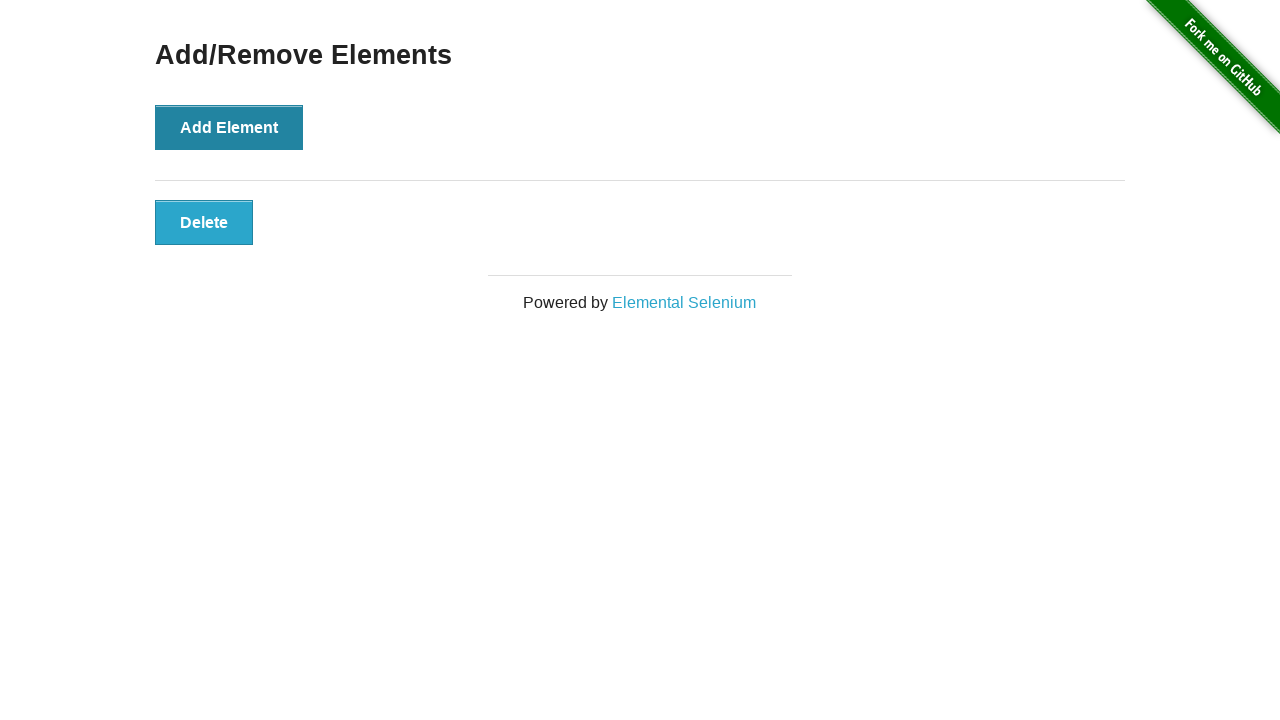